Tests edit box functionality by navigating to a testing blog and entering text into an input field identified by XPath

Starting URL: https://only-testing-blog.blogspot.com/

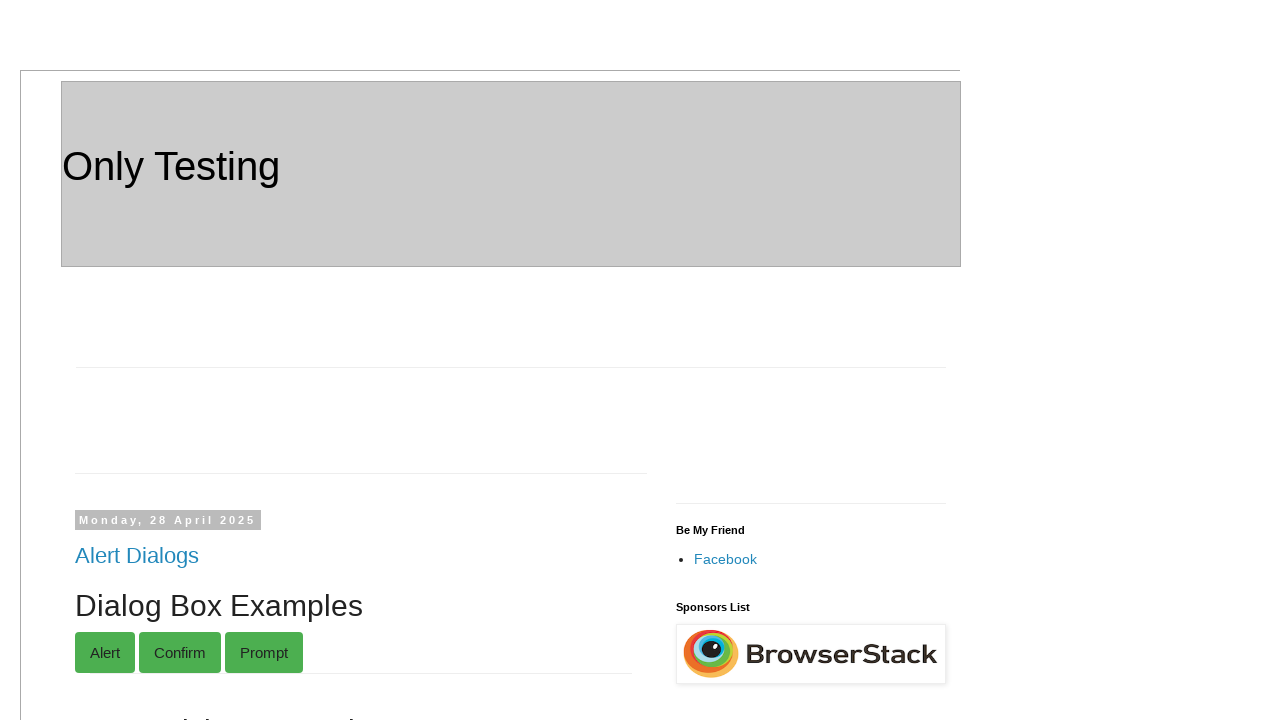

Filled edit box with 'rowdy' on //*[@id='gparent_1']
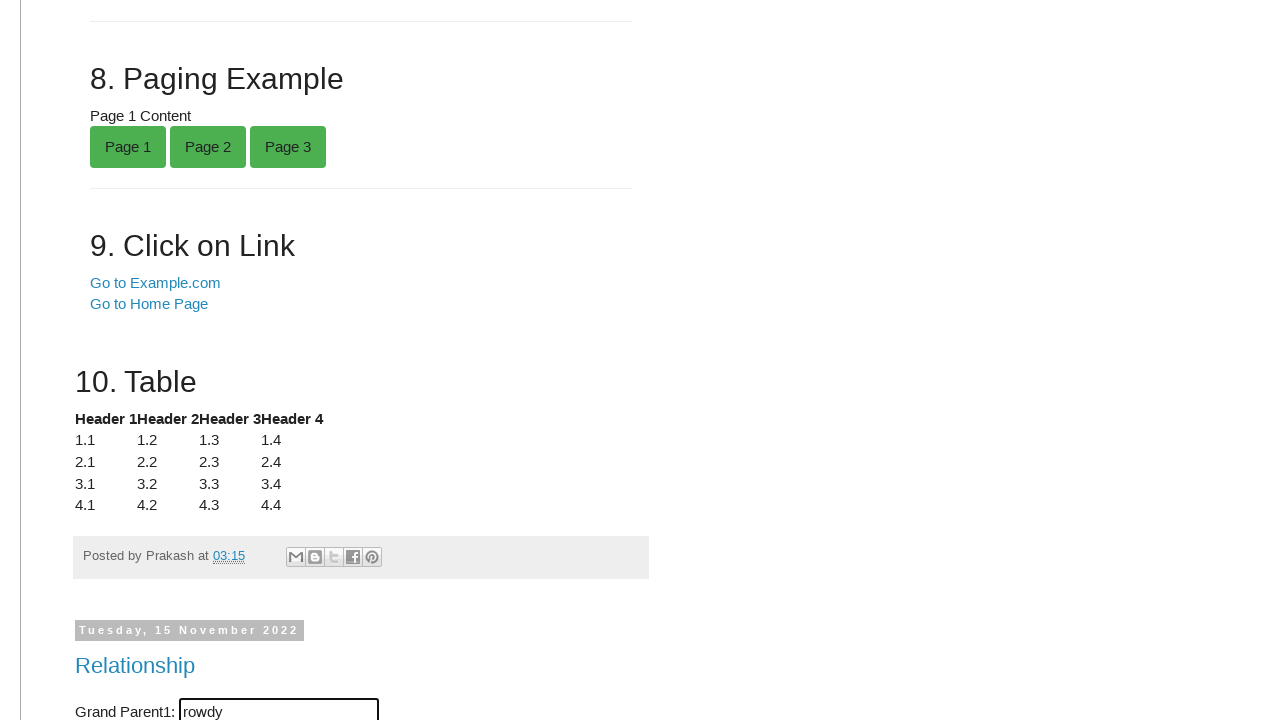

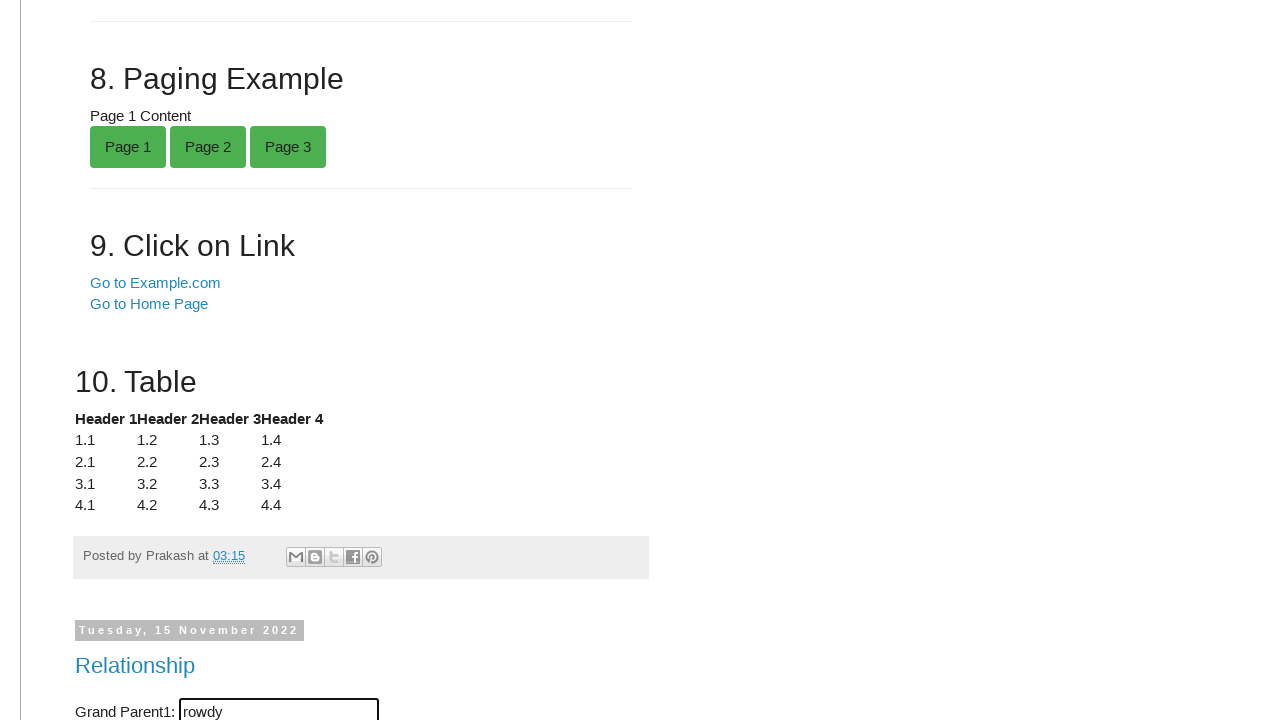